Tests radio button selection by clicking the "Yes" option

Starting URL: https://demoqa.com/radio-button

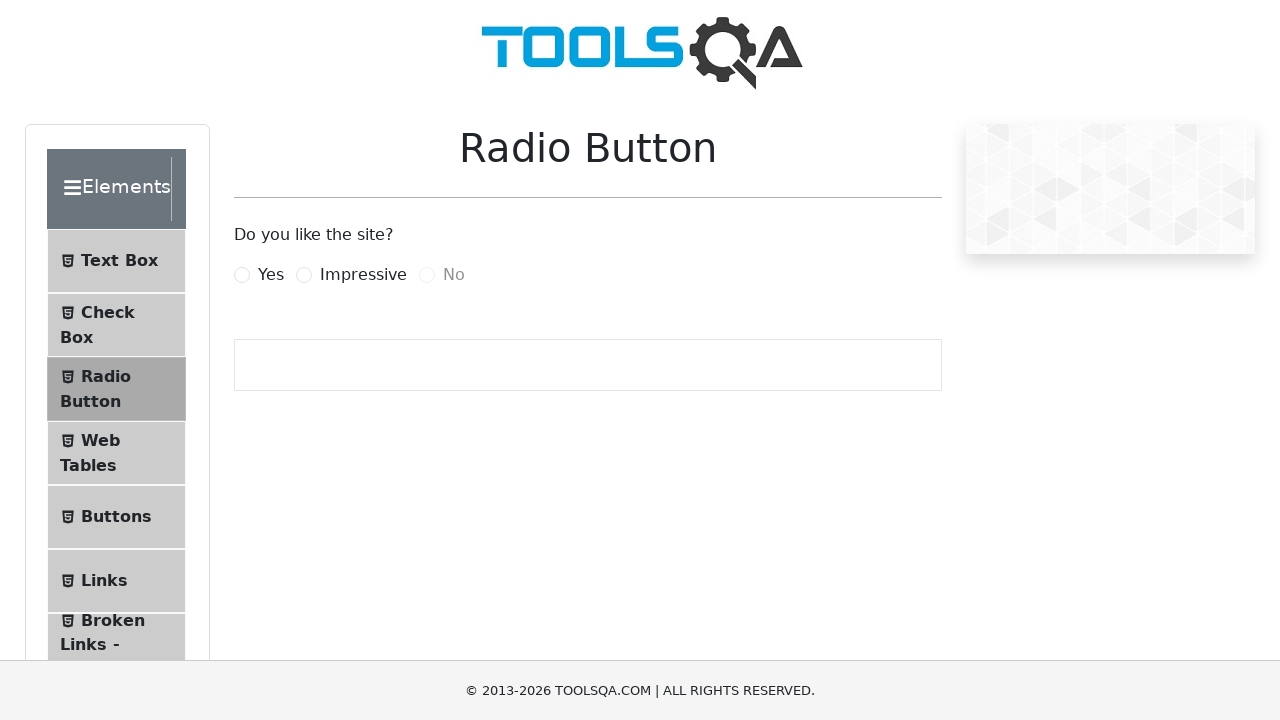

Clicked the 'Yes' radio button option at (271, 275) on label[for='yesRadio']
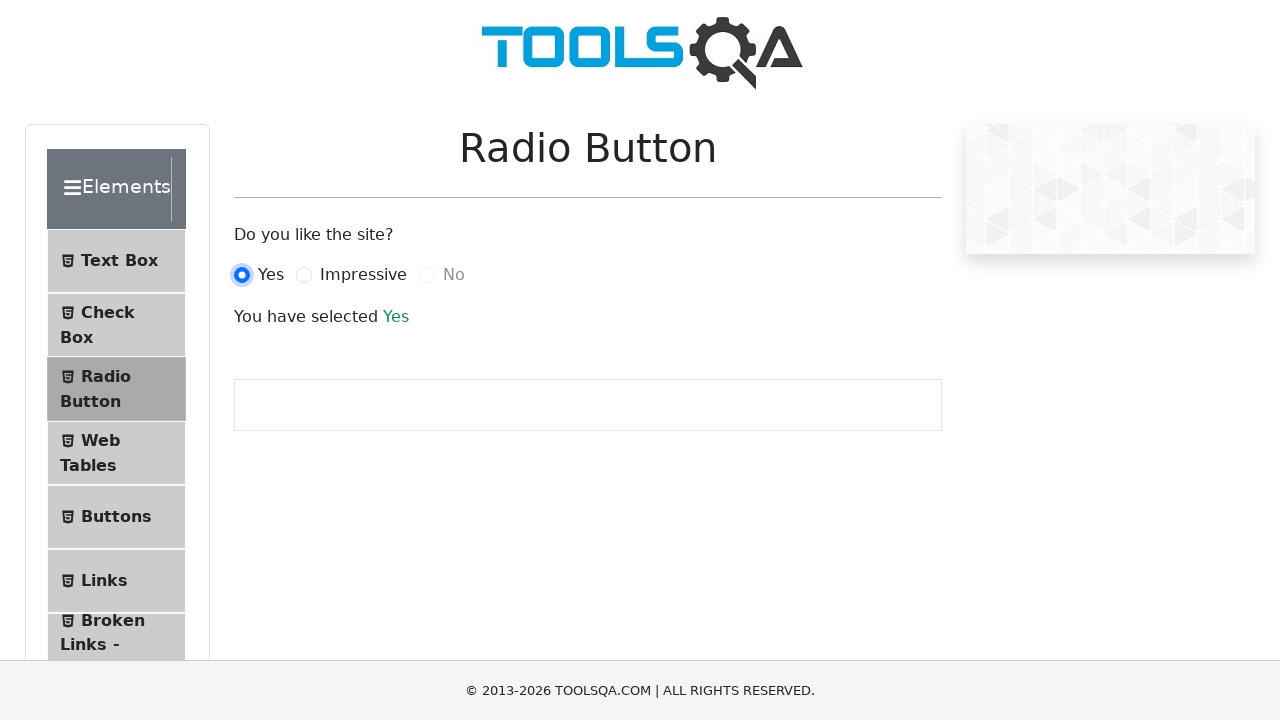

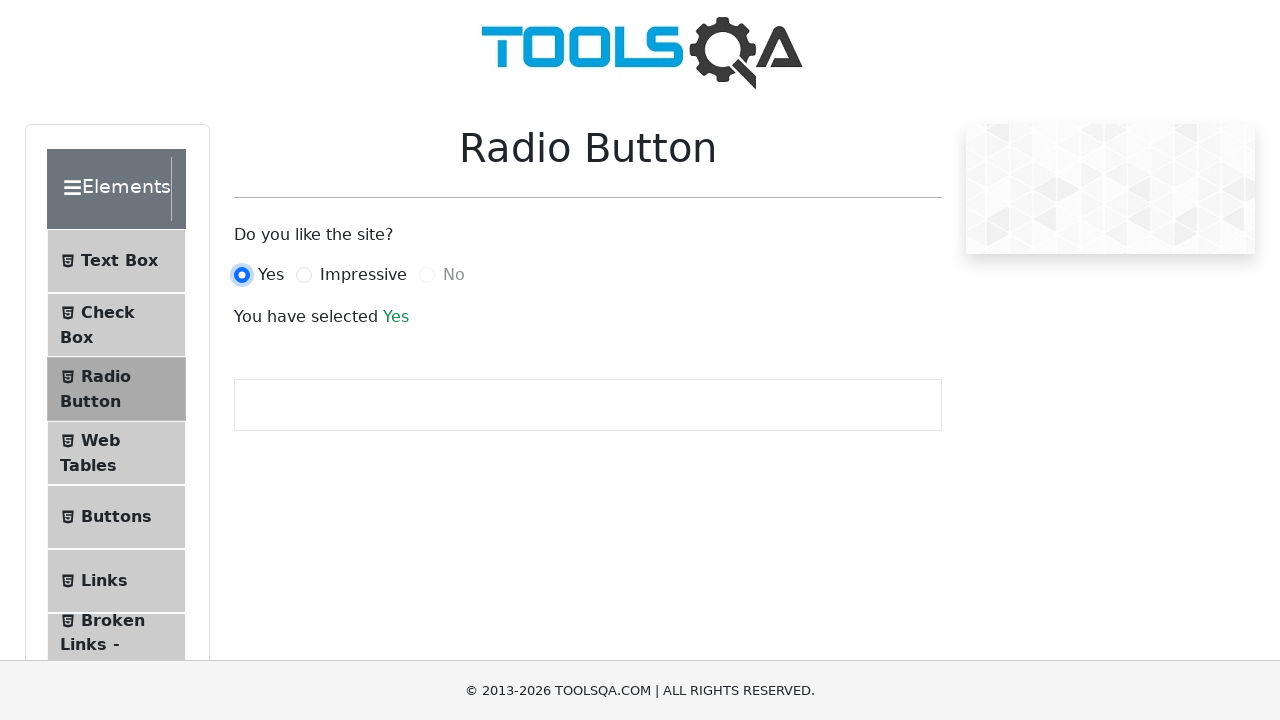